Tests forward/back button navigation by navigating to a second page, going back, and then going forward.

Starting URL: http://example.com

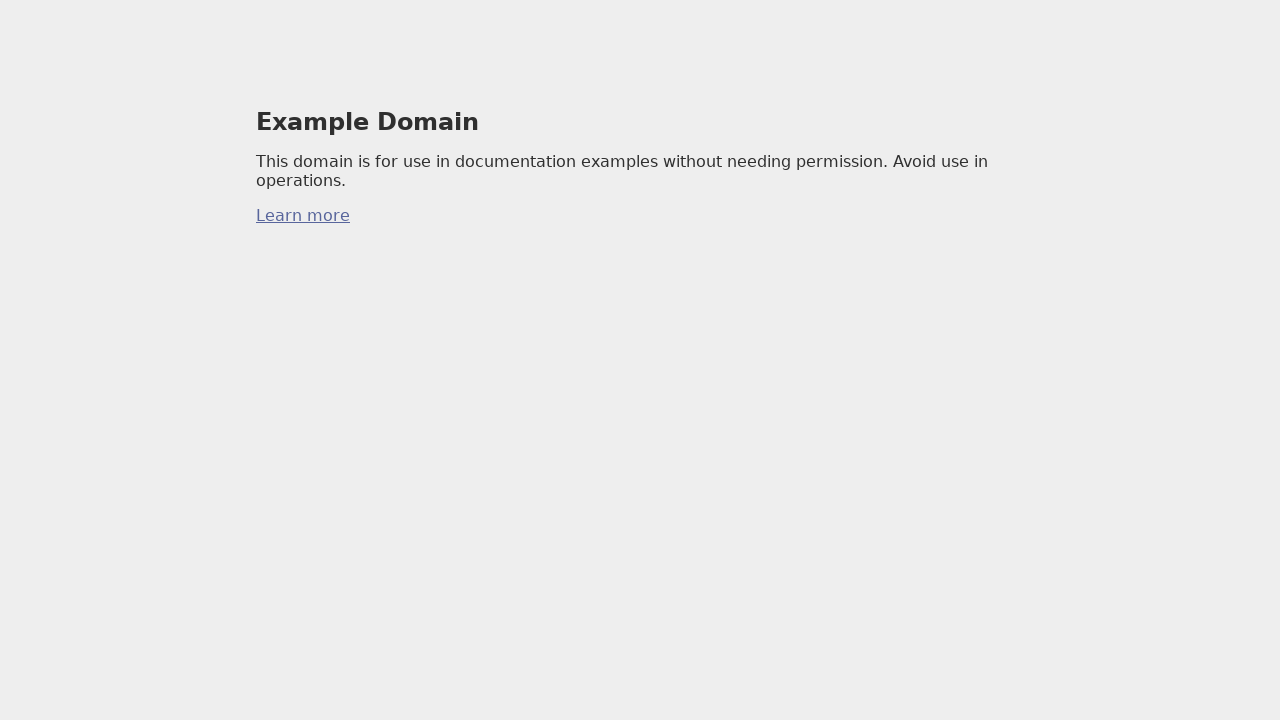

Navigated to IANA reserved domains page
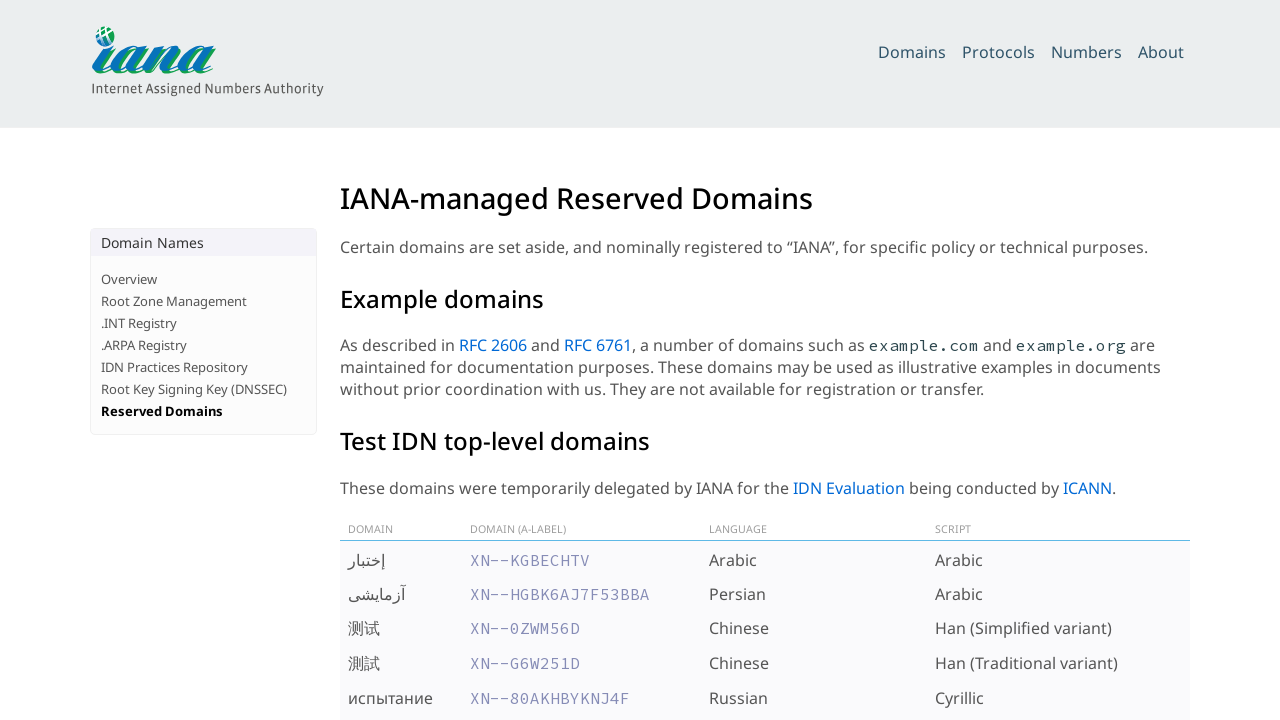

Second page loaded completely
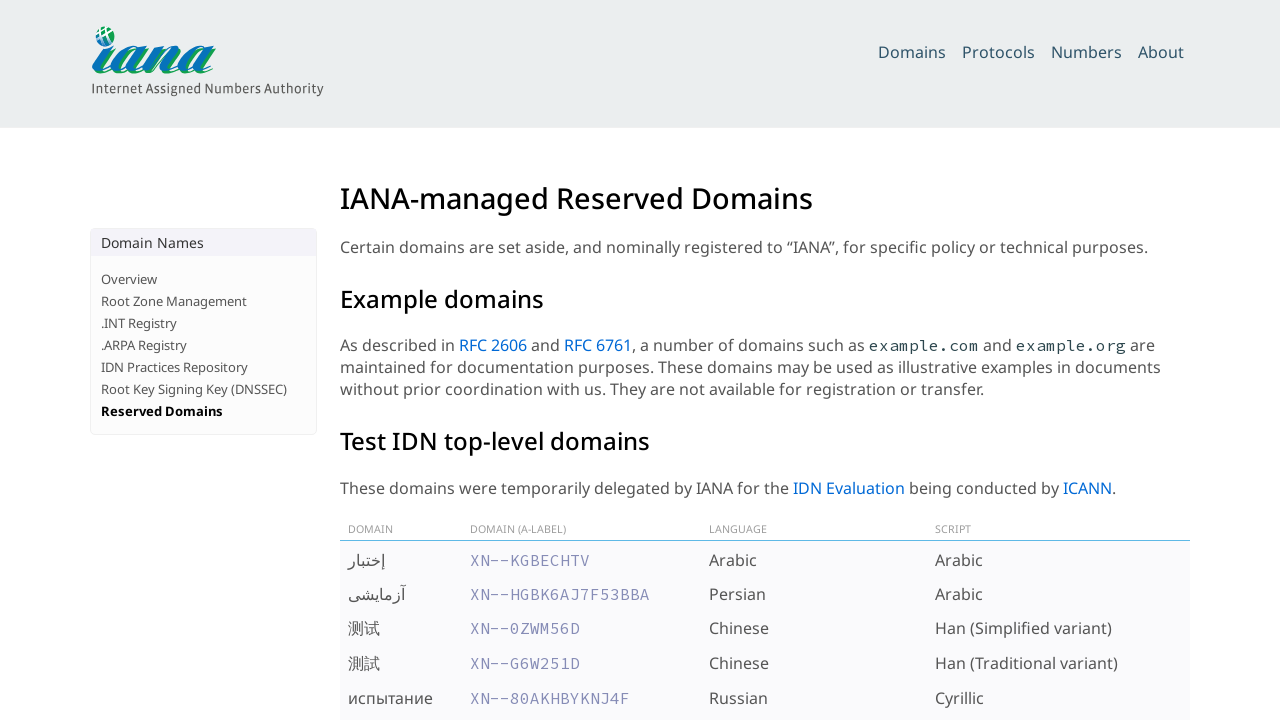

Clicked back button to return to previous page
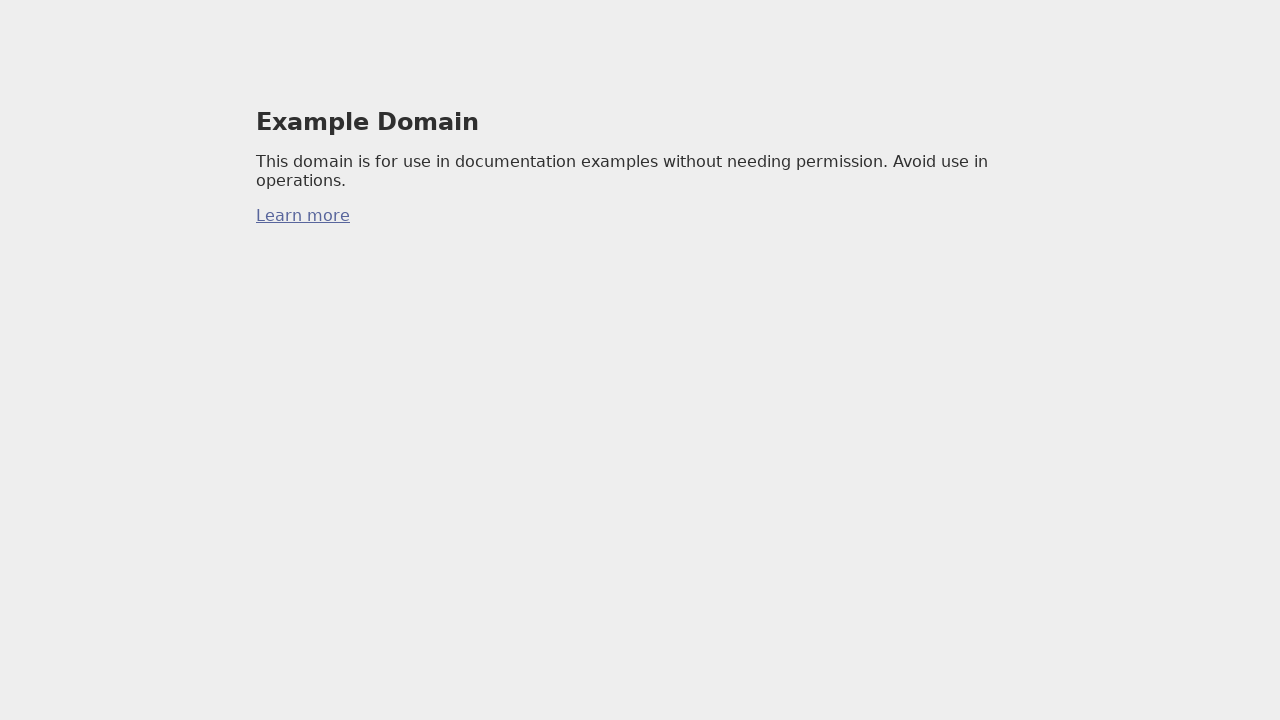

First page loaded after back navigation
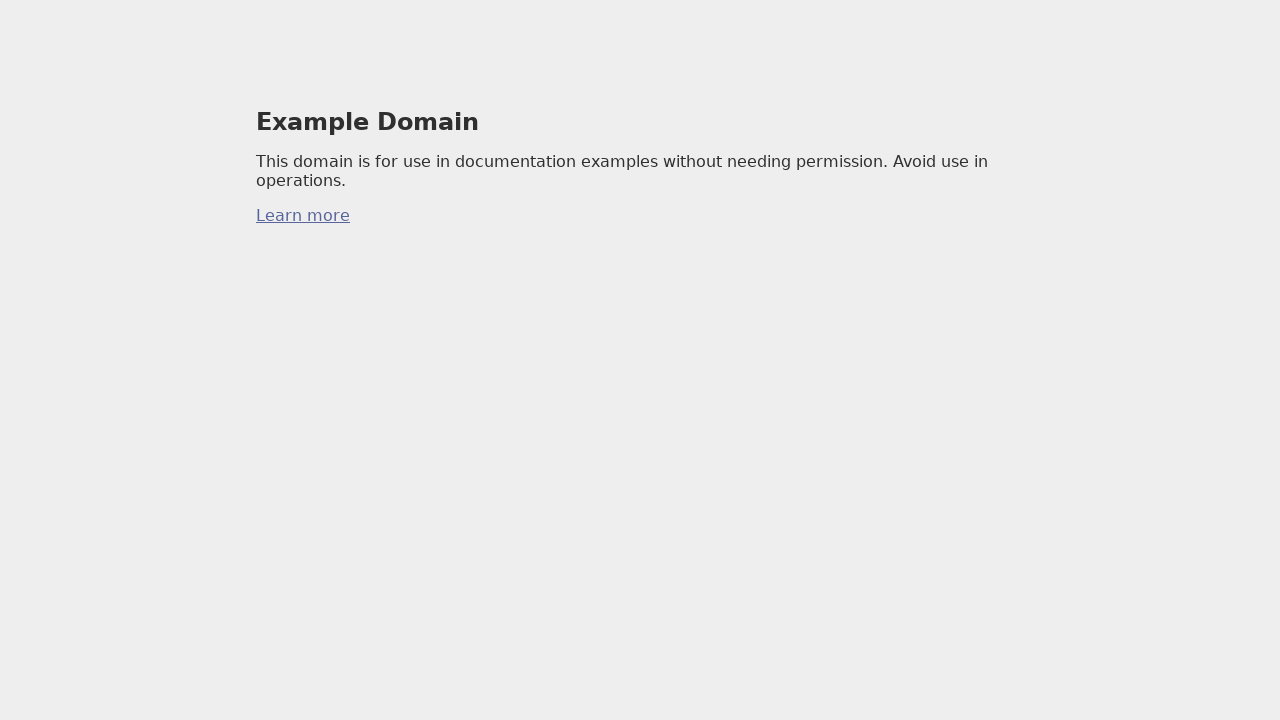

Clicked forward button to return to second page
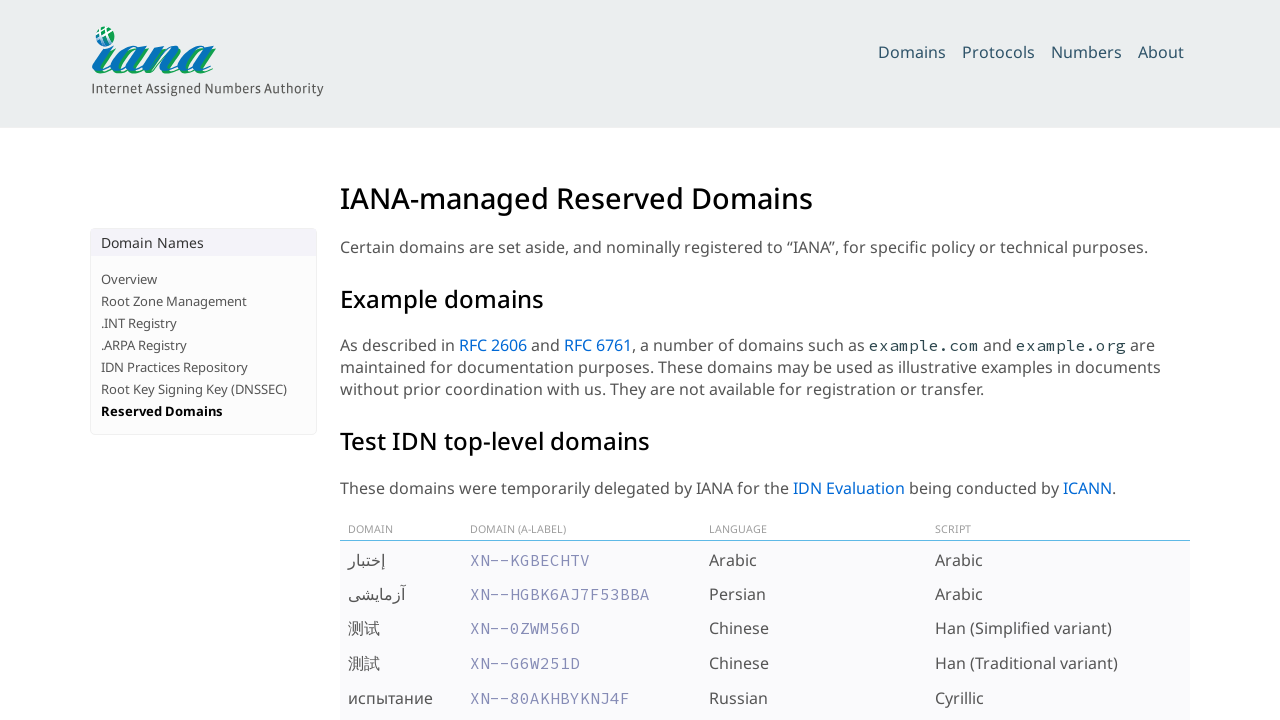

Second page loaded after forward navigation
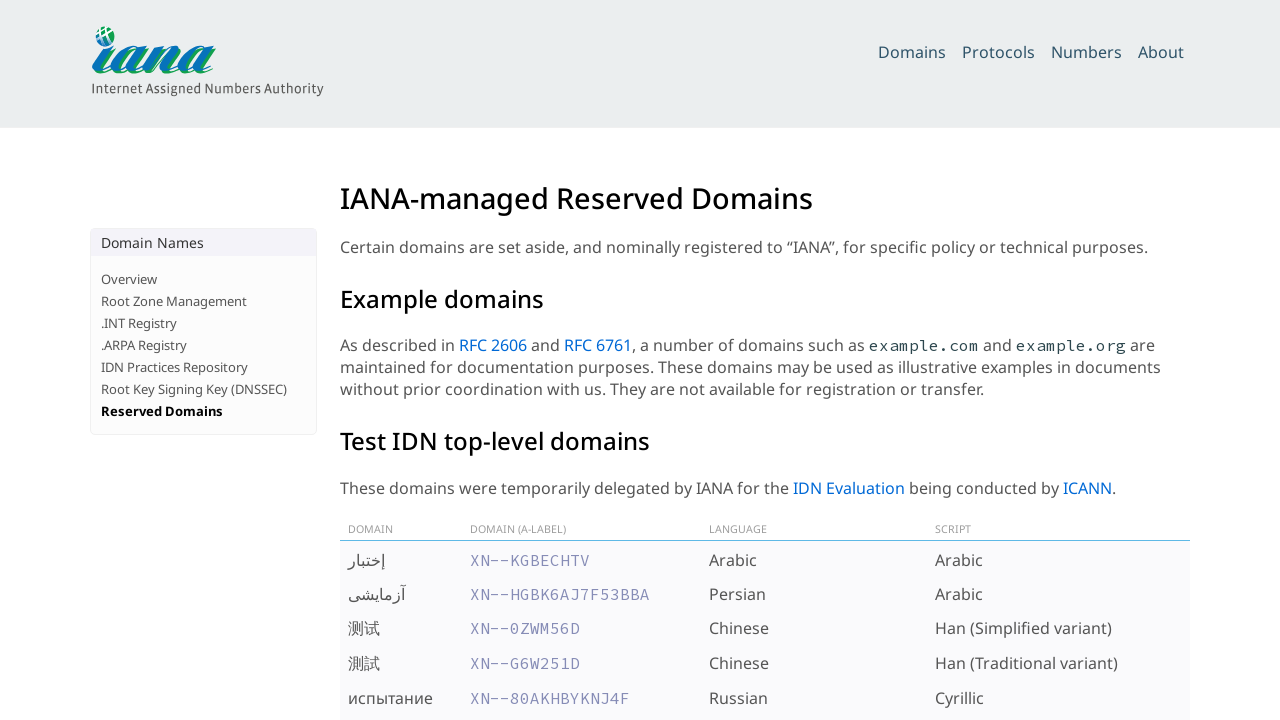

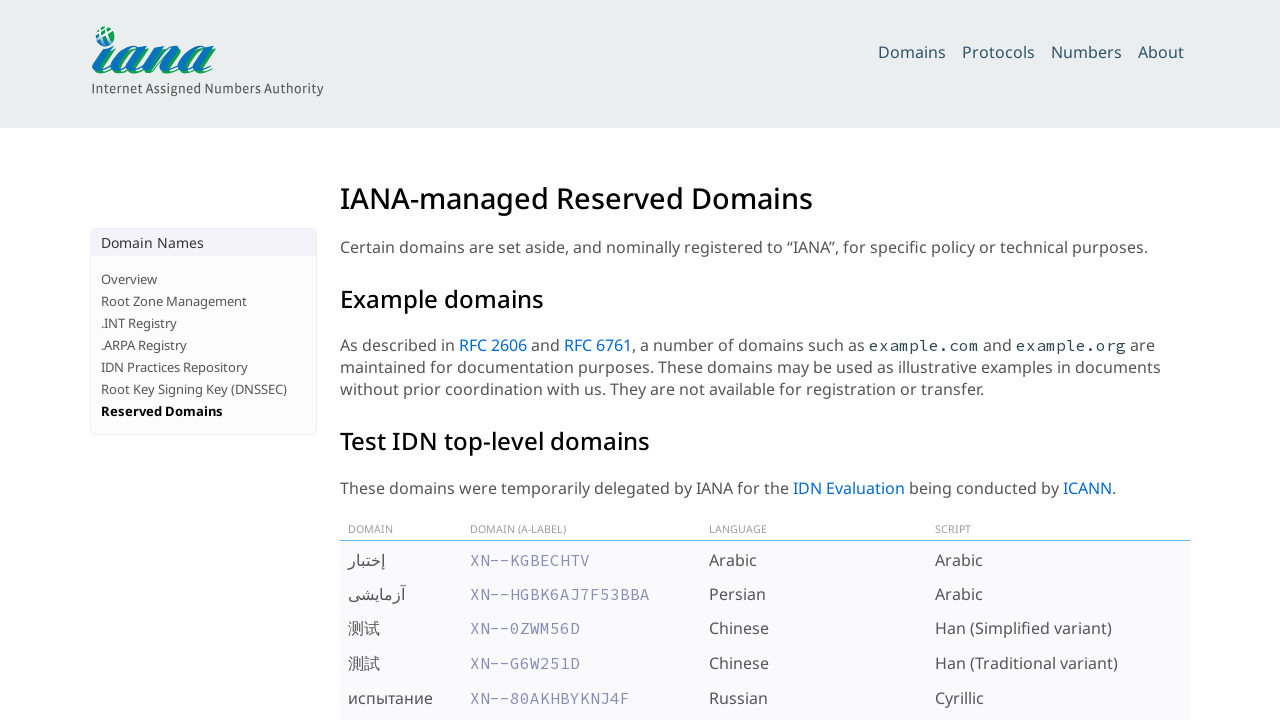